Tests window handling functionality by opening a new window, verifying its content, and switching between windows

Starting URL: https://the-internet.herokuapp.com/windows

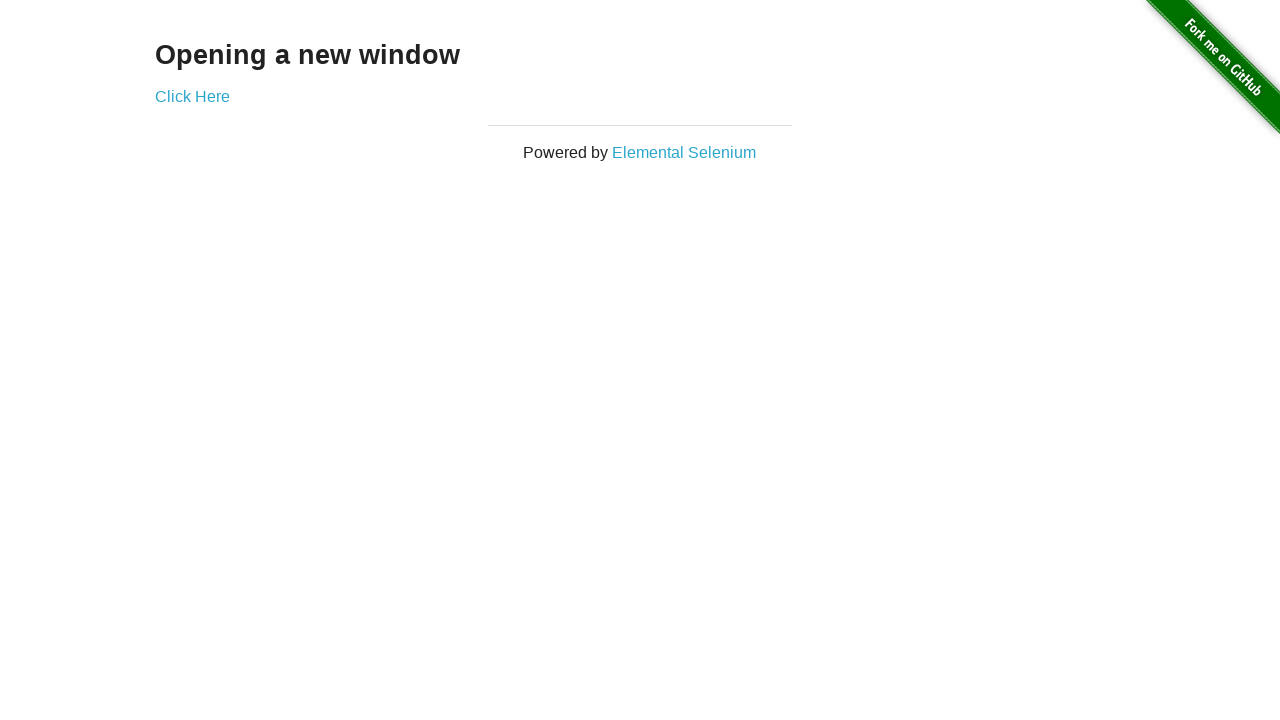

Clicked 'Click Here' link to open new window at (192, 96) on a:has-text('Click Here')
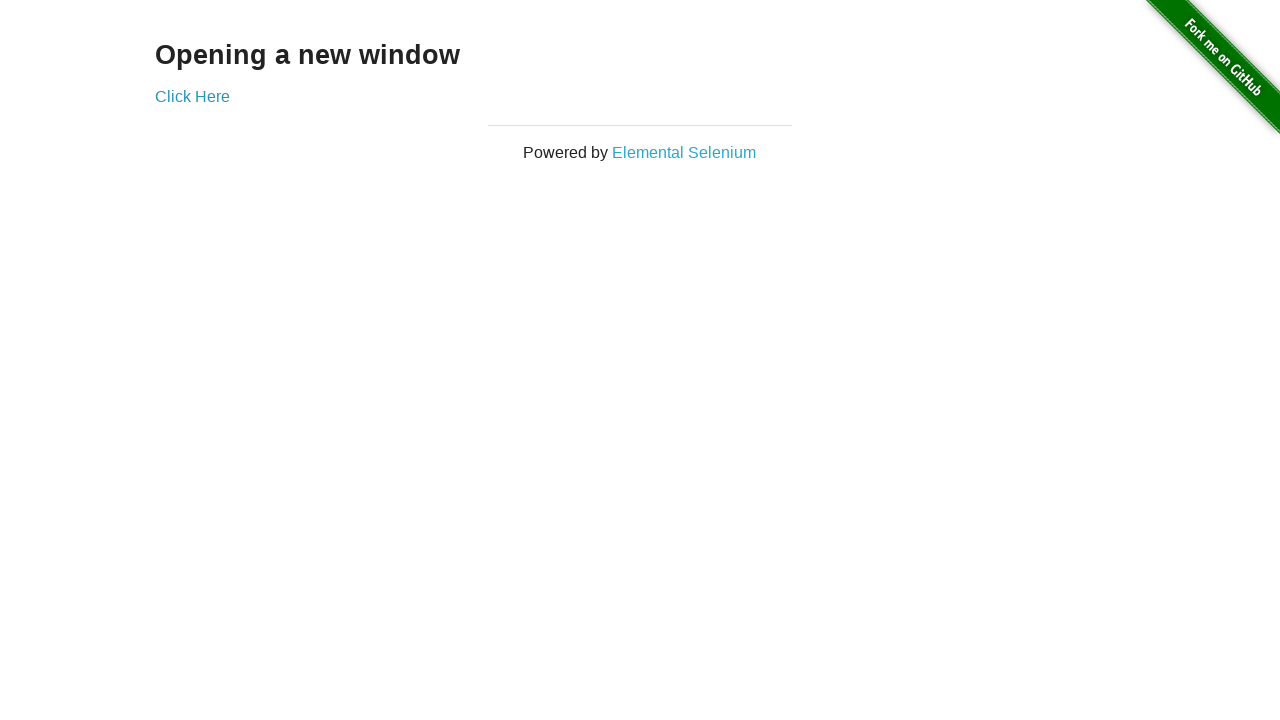

New window opened and captured
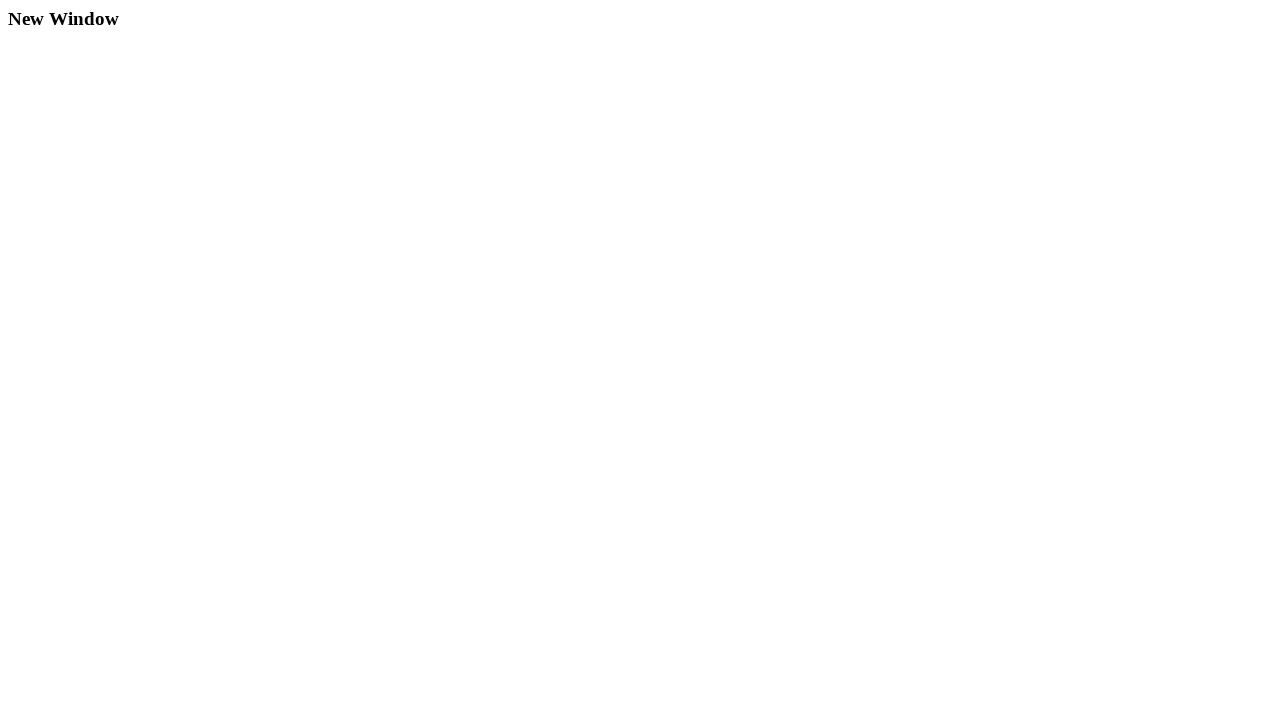

New window finished loading
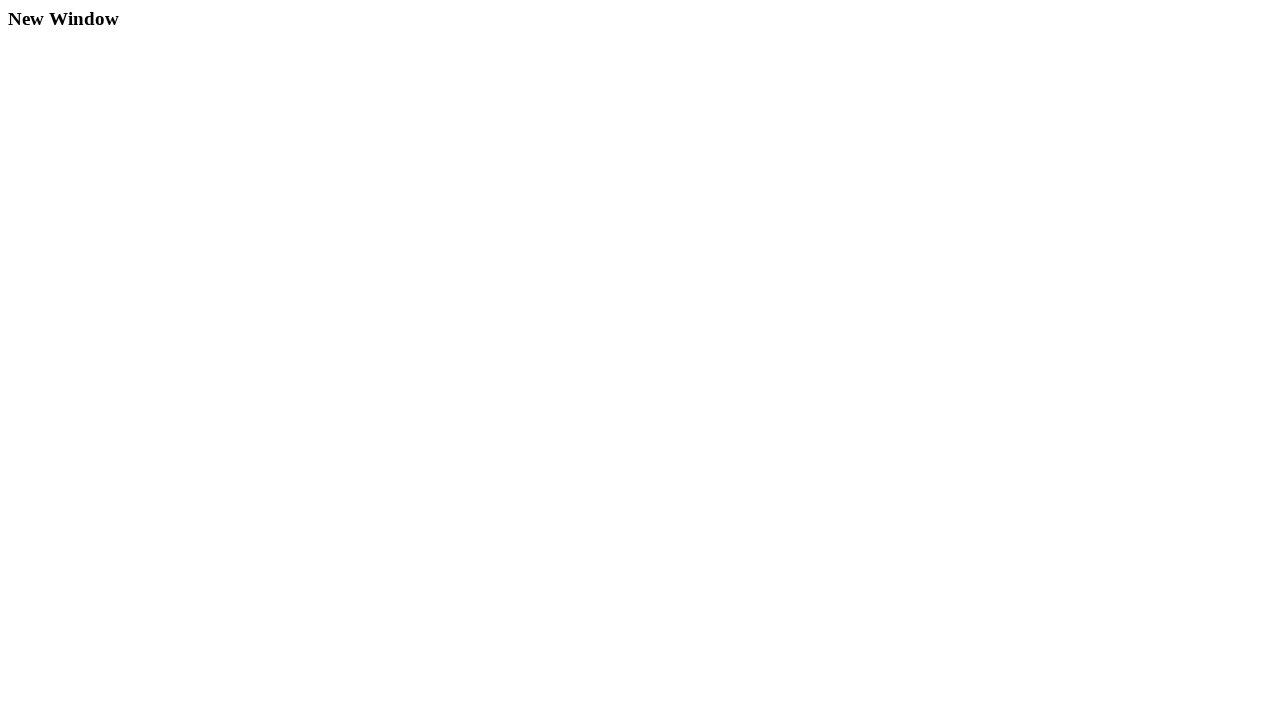

Verified 'New Window' heading is visible in new window
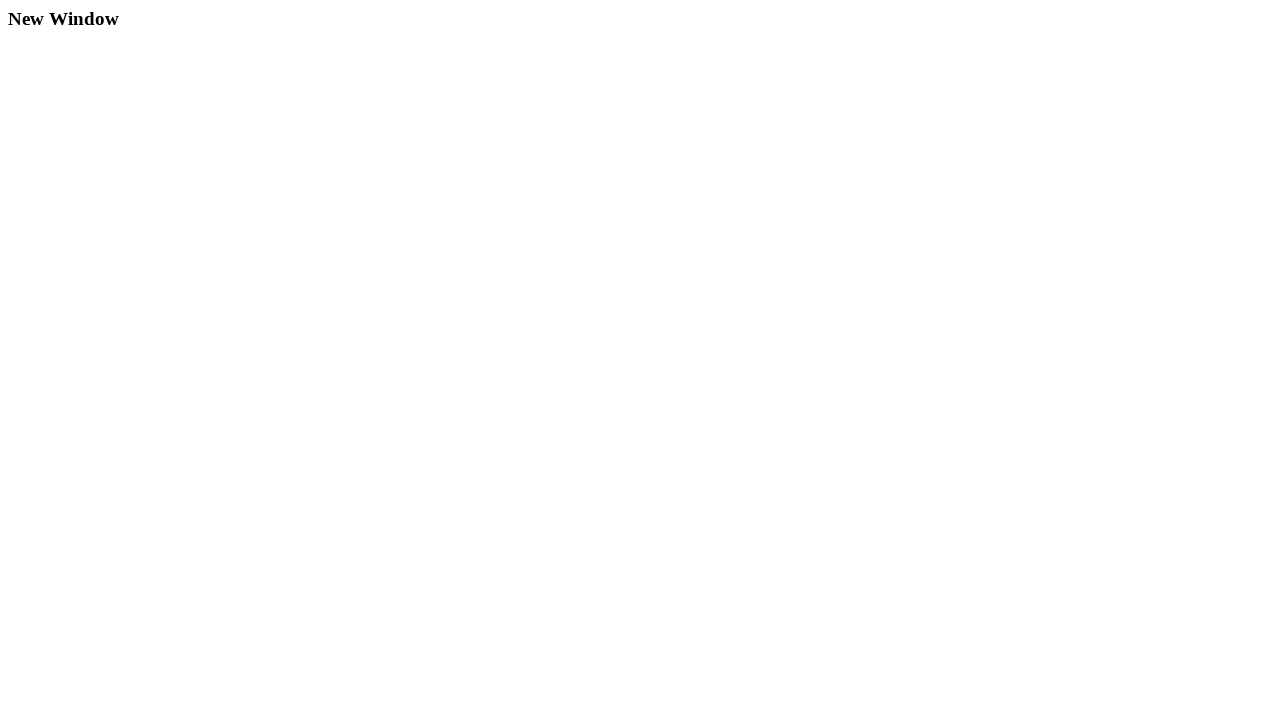

Closed new window
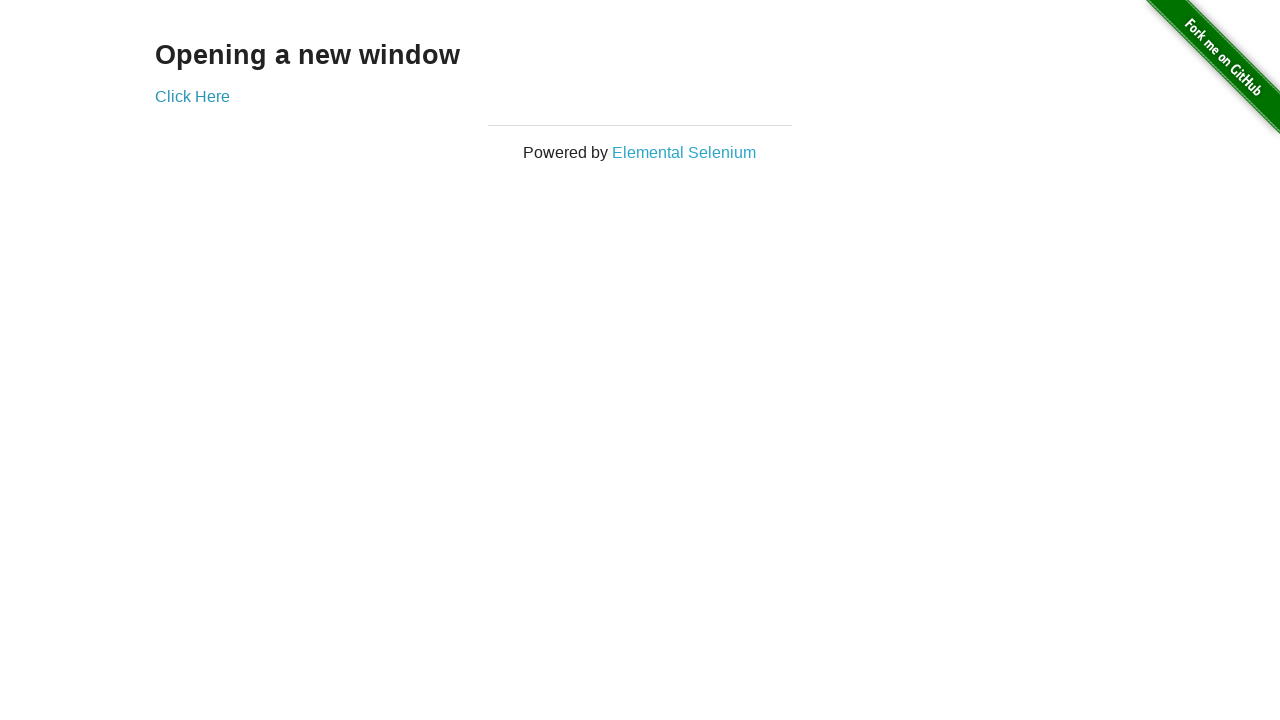

Verified original window URL is still https://the-internet.herokuapp.com/windows
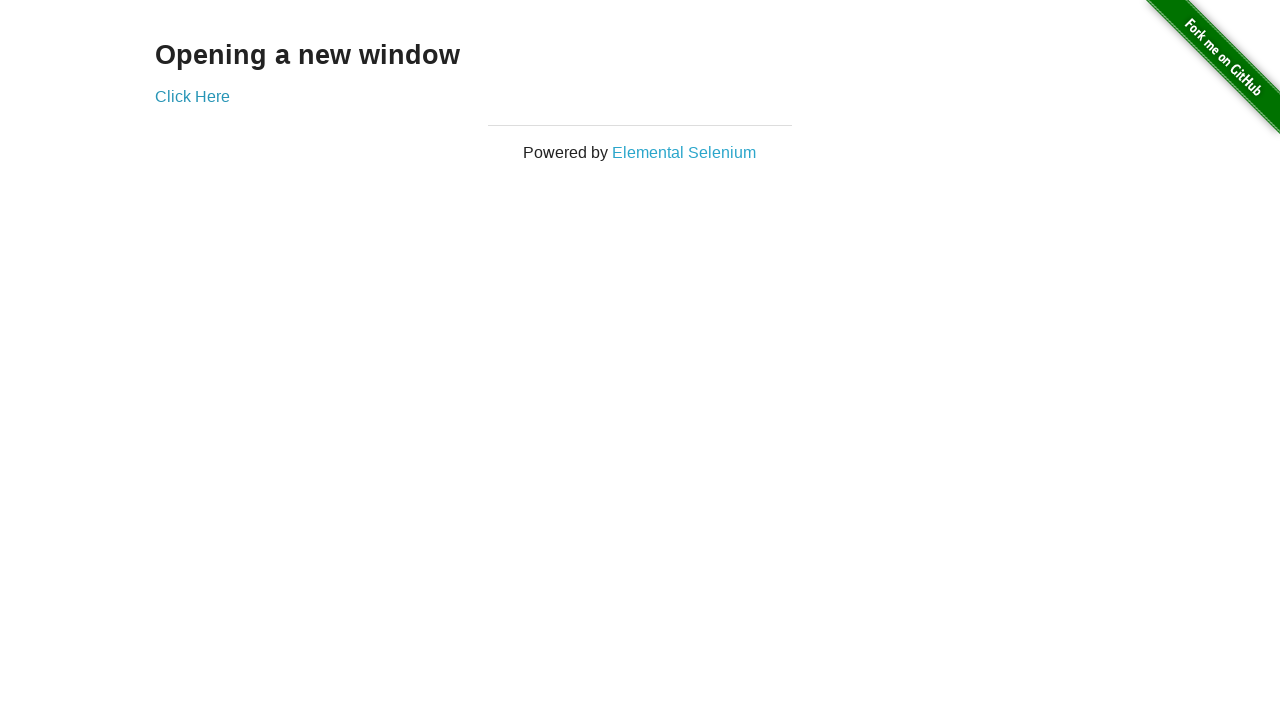

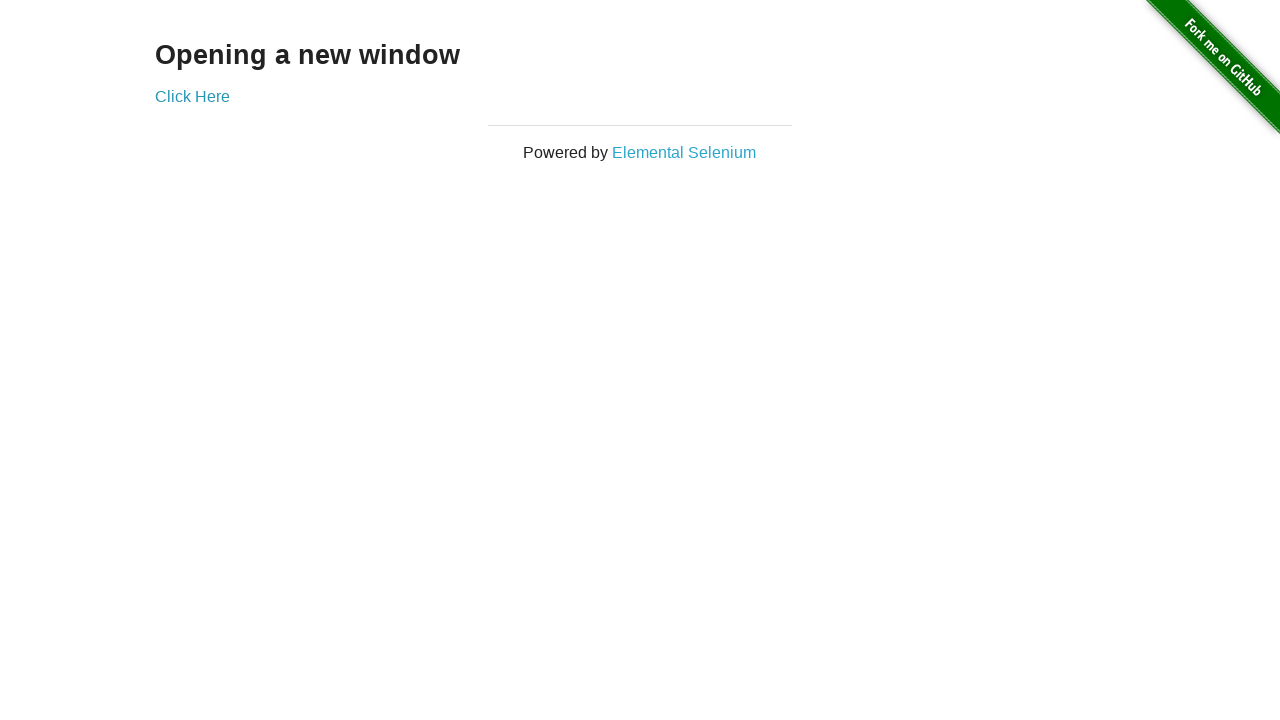